Tests that entering an empty string removes the todo item

Starting URL: https://demo.playwright.dev/todomvc

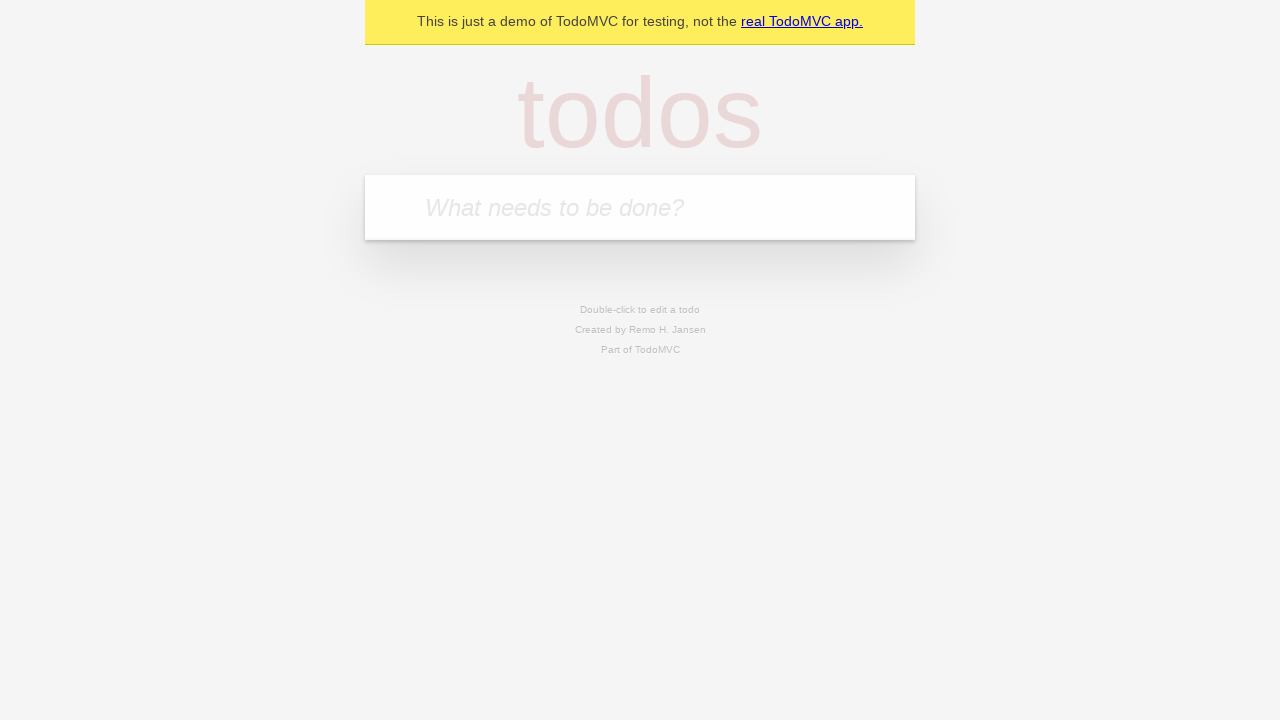

Filled todo input with 'buy some cheese' on internal:attr=[placeholder="What needs to be done?"i]
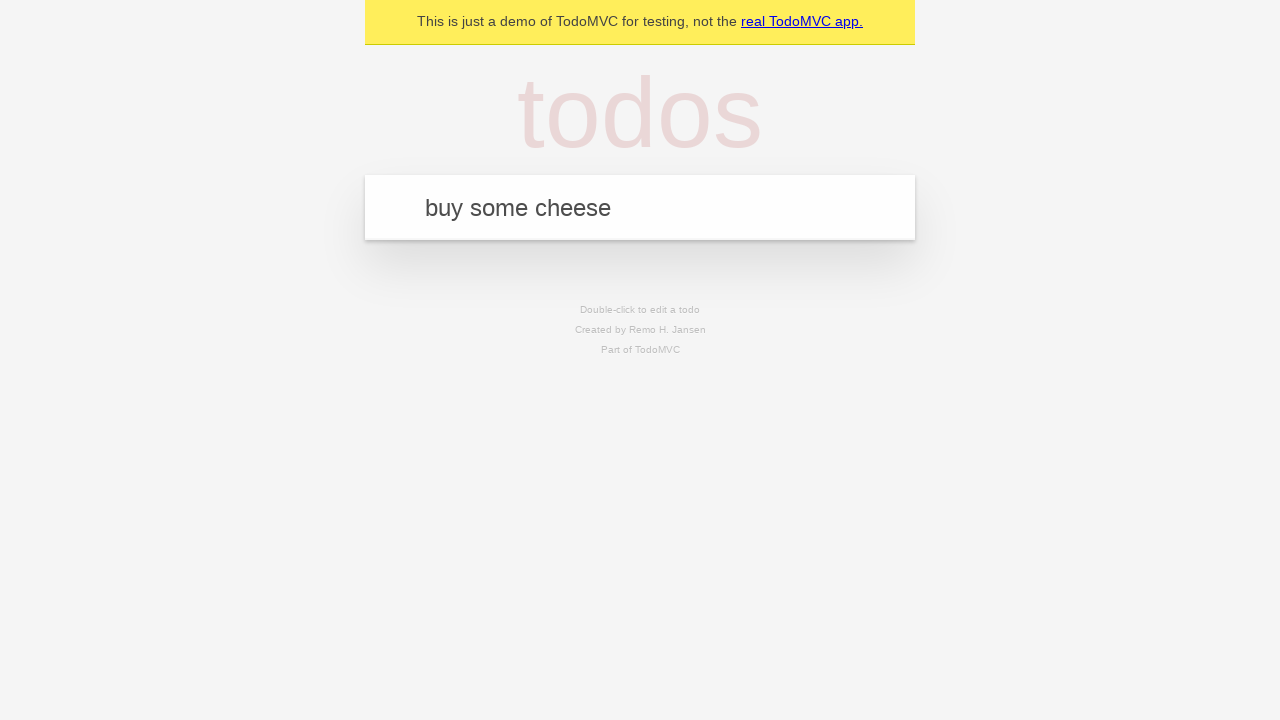

Pressed Enter to create todo 'buy some cheese' on internal:attr=[placeholder="What needs to be done?"i]
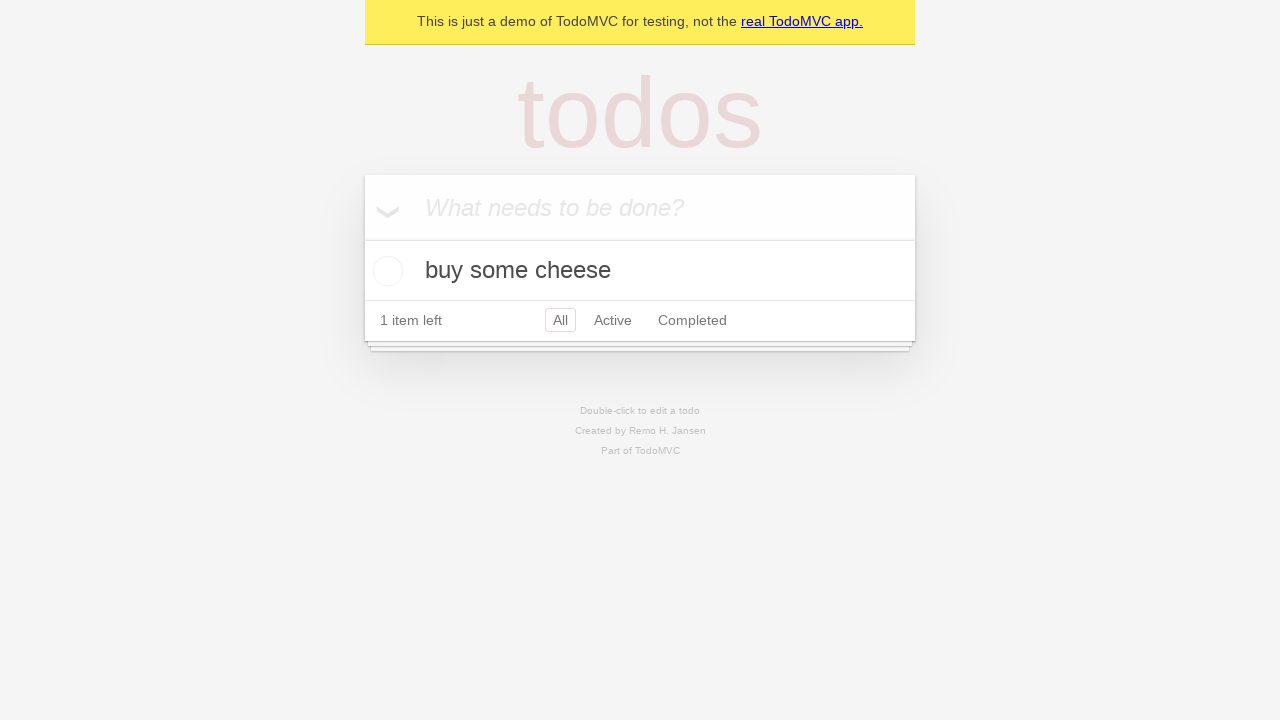

Filled todo input with 'feed the cat' on internal:attr=[placeholder="What needs to be done?"i]
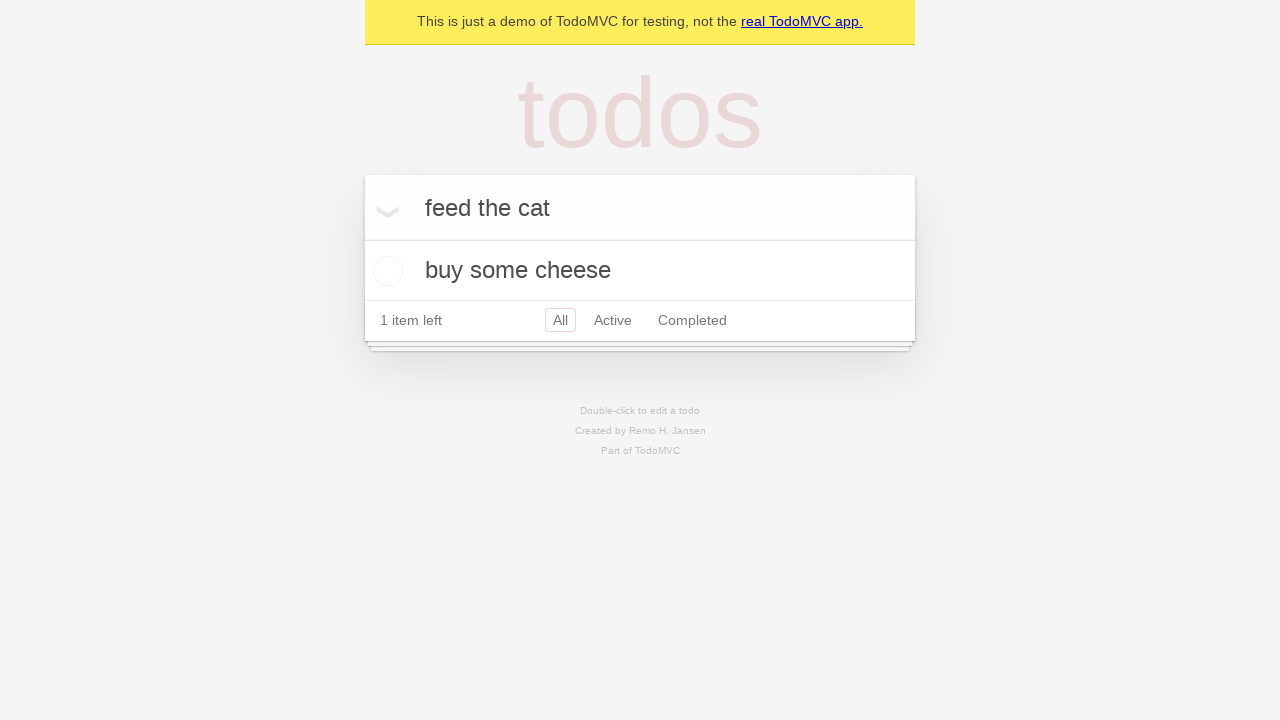

Pressed Enter to create todo 'feed the cat' on internal:attr=[placeholder="What needs to be done?"i]
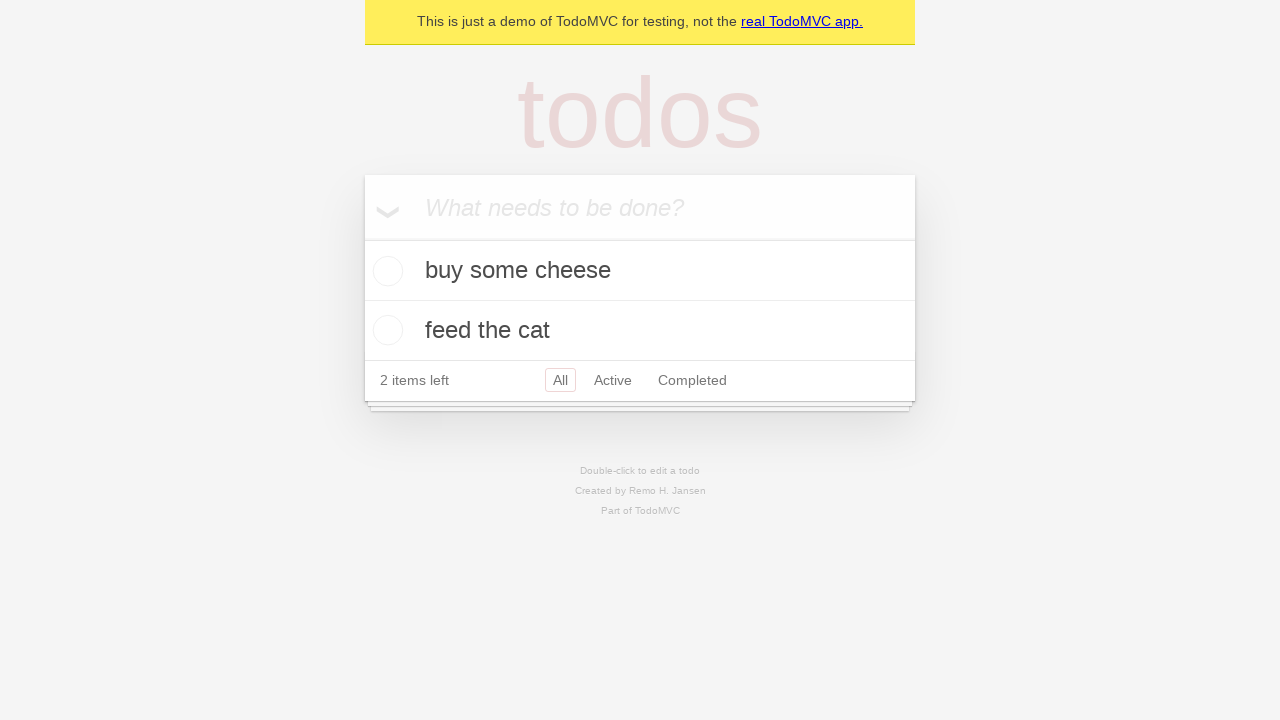

Filled todo input with 'book a doctors appointment' on internal:attr=[placeholder="What needs to be done?"i]
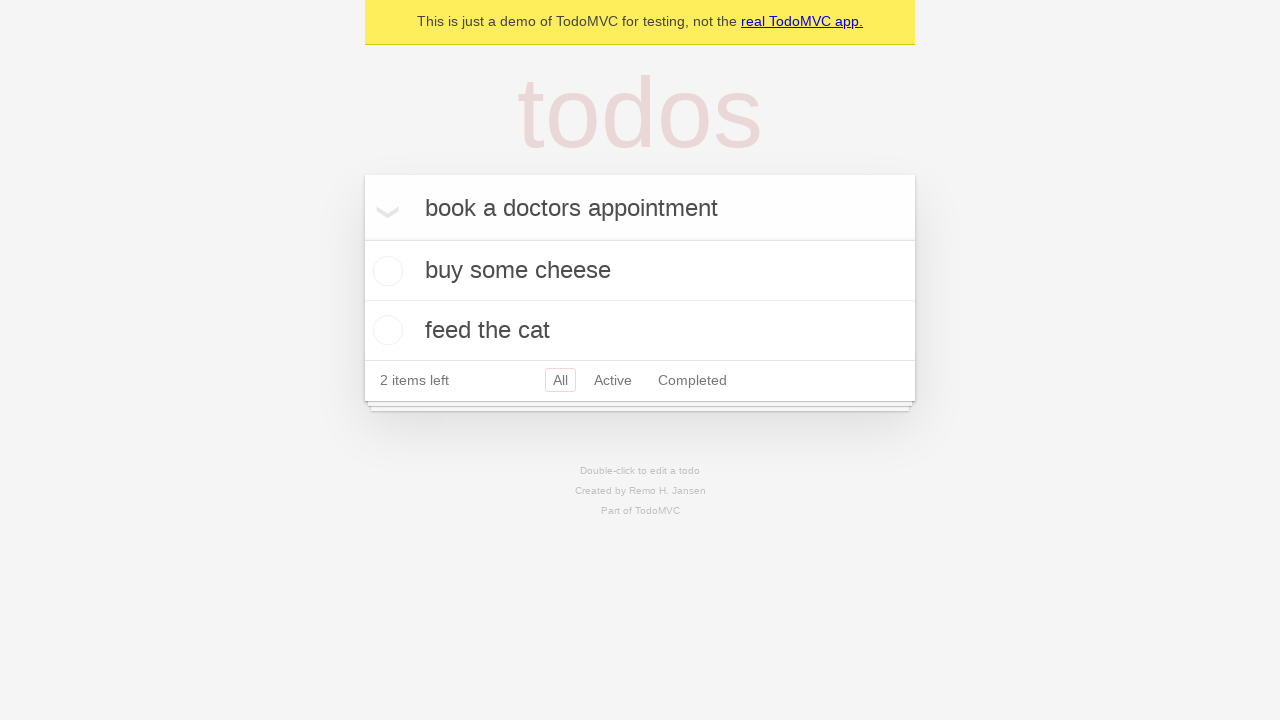

Pressed Enter to create todo 'book a doctors appointment' on internal:attr=[placeholder="What needs to be done?"i]
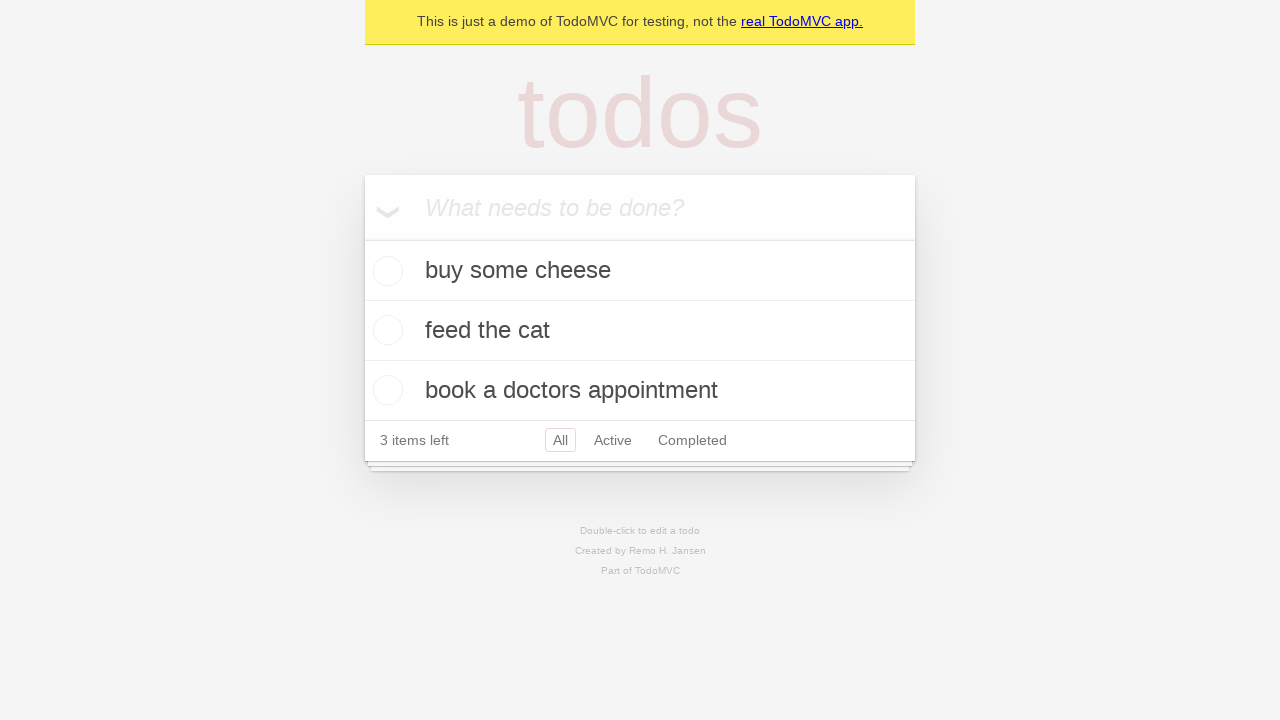

Double-clicked the second todo item to enter edit mode at (640, 331) on internal:testid=[data-testid="todo-item"s] >> nth=1
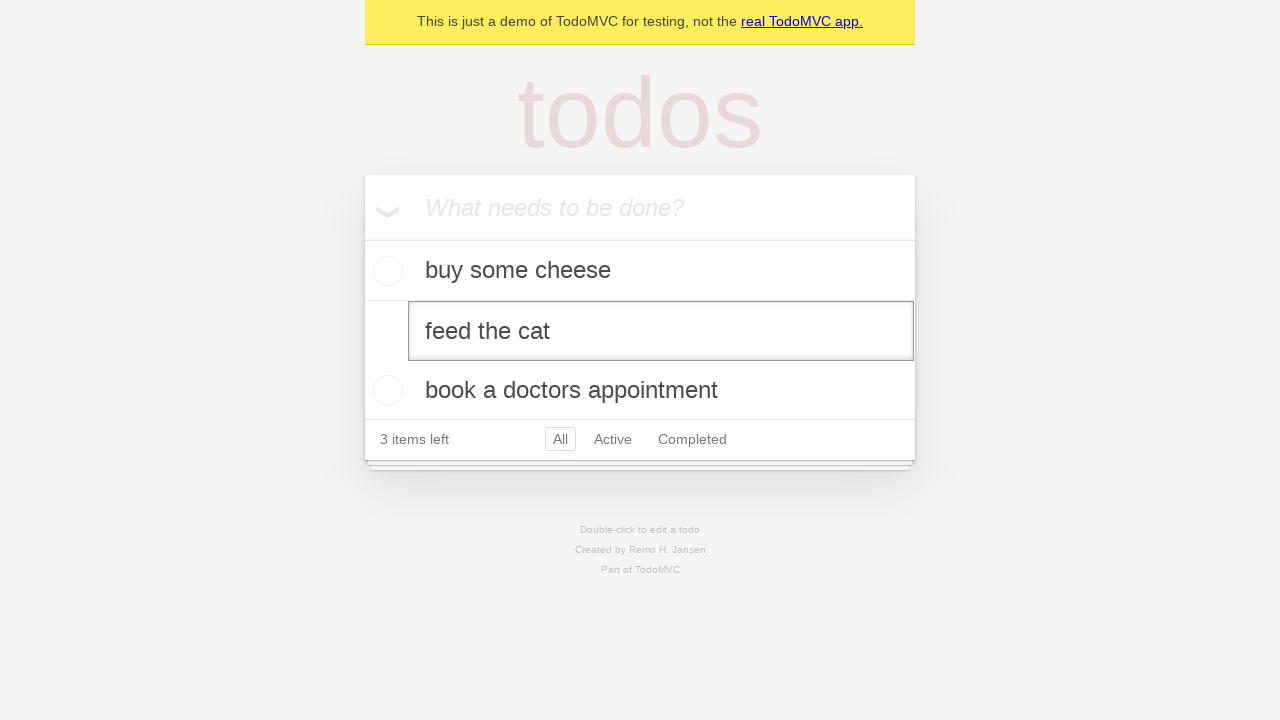

Cleared the text in the edit field on internal:testid=[data-testid="todo-item"s] >> nth=1 >> internal:role=textbox[nam
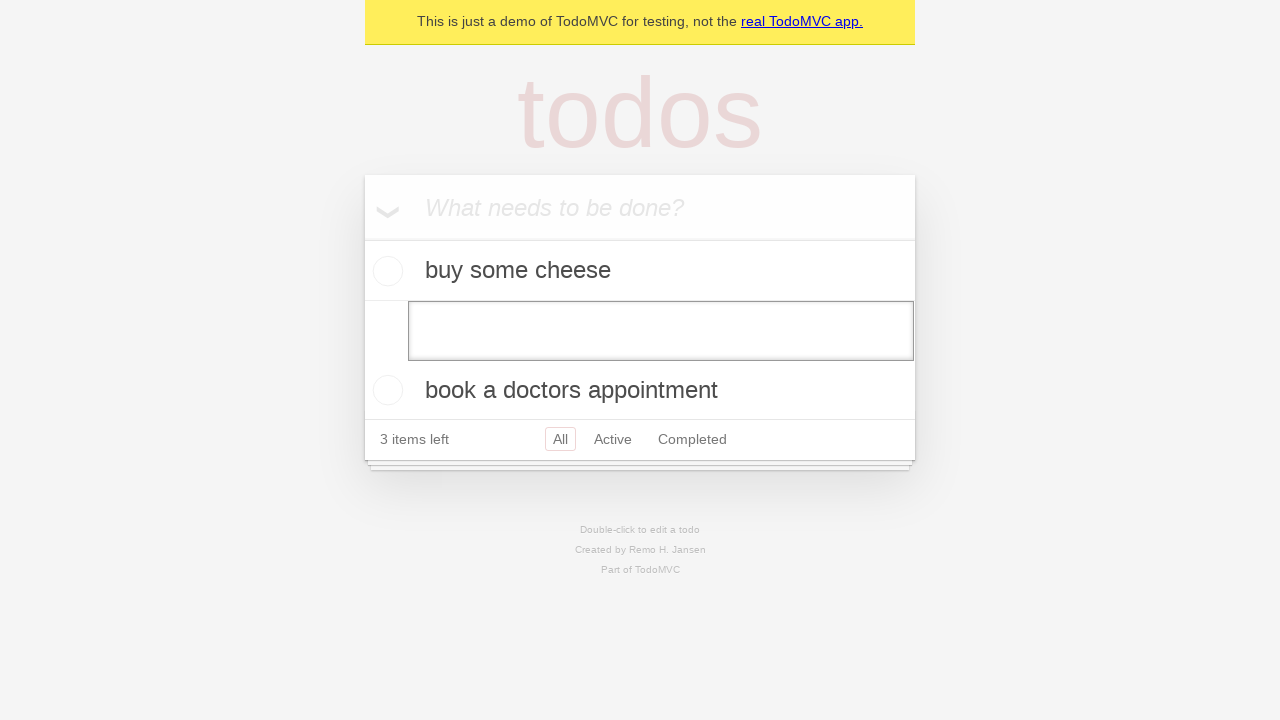

Pressed Enter to confirm empty string, removing the todo item on internal:testid=[data-testid="todo-item"s] >> nth=1 >> internal:role=textbox[nam
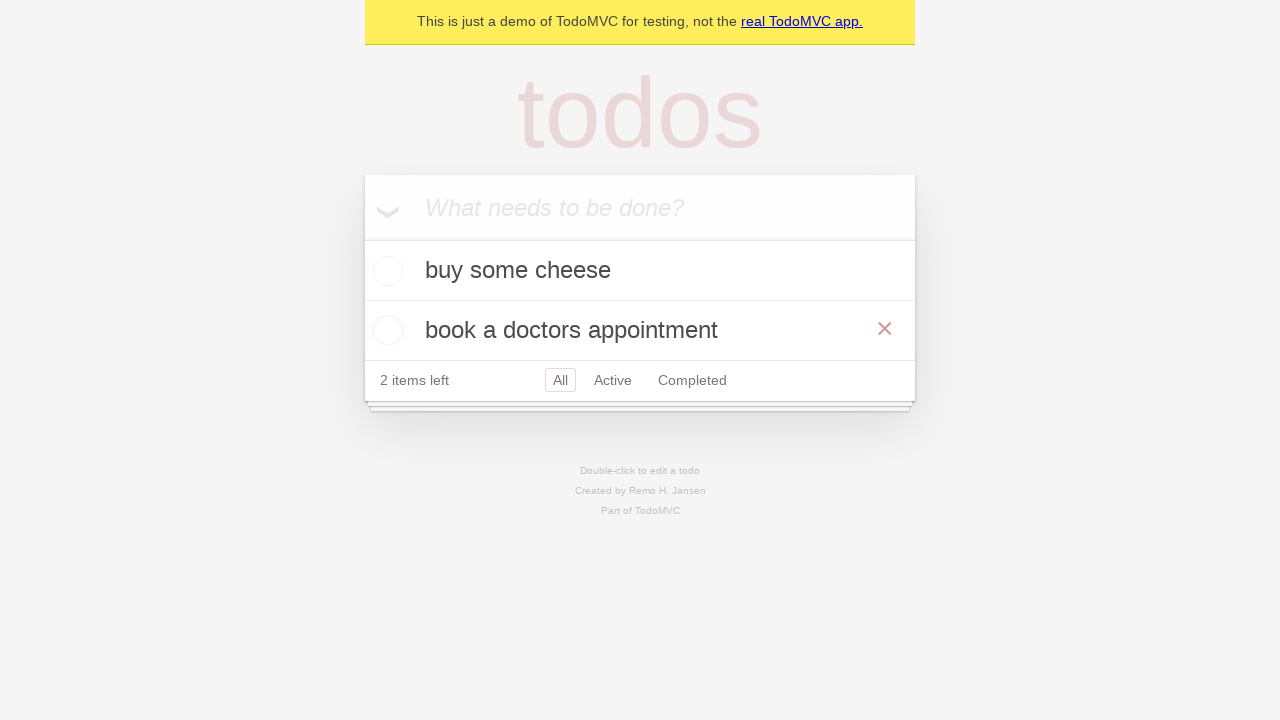

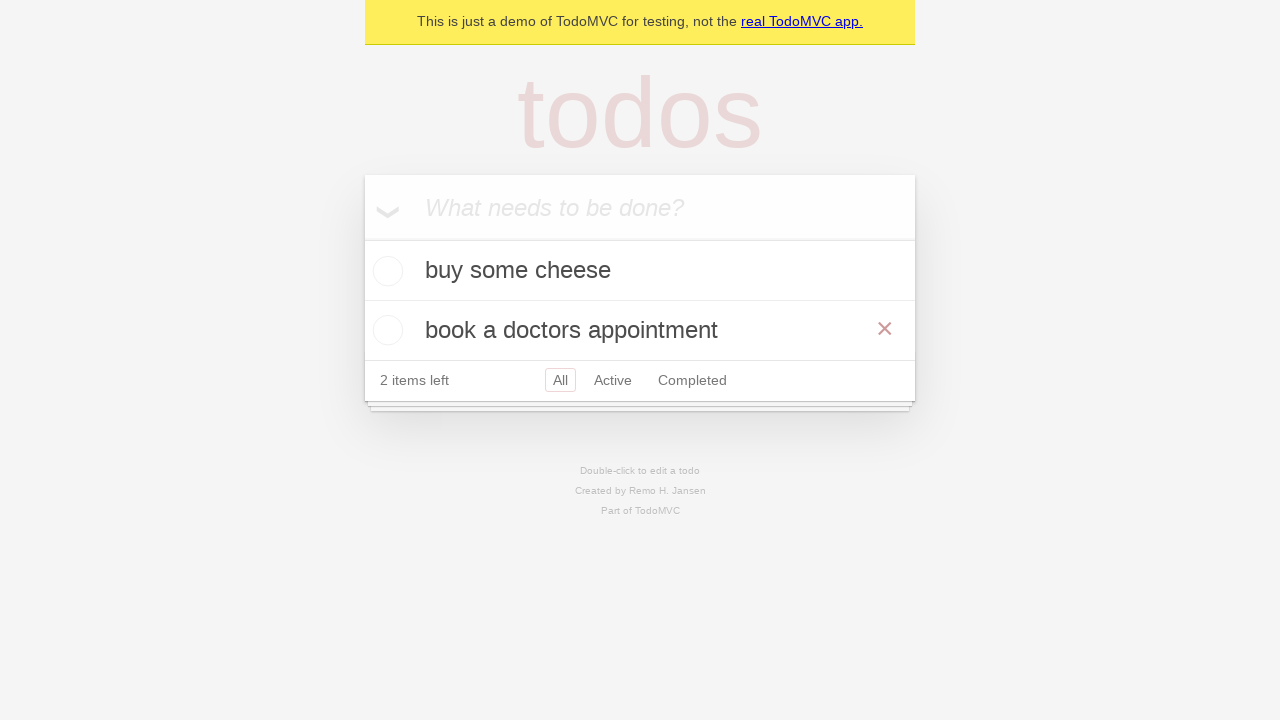